Tests mouse and keyboard interactions including double-click, right-click, mouse hover, and arrow key navigation on a buttons demo page

Starting URL: https://demoqa.com/buttons

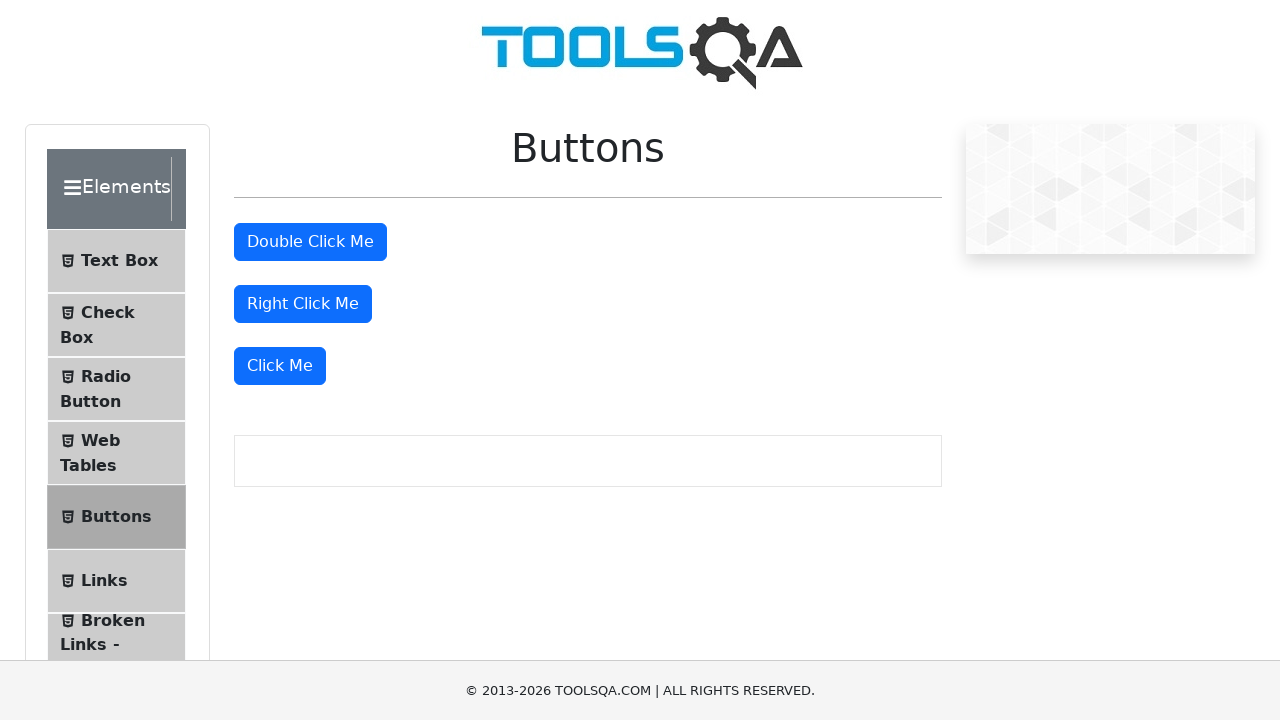

Double-clicked the double-click button at (310, 242) on #doubleClickBtn
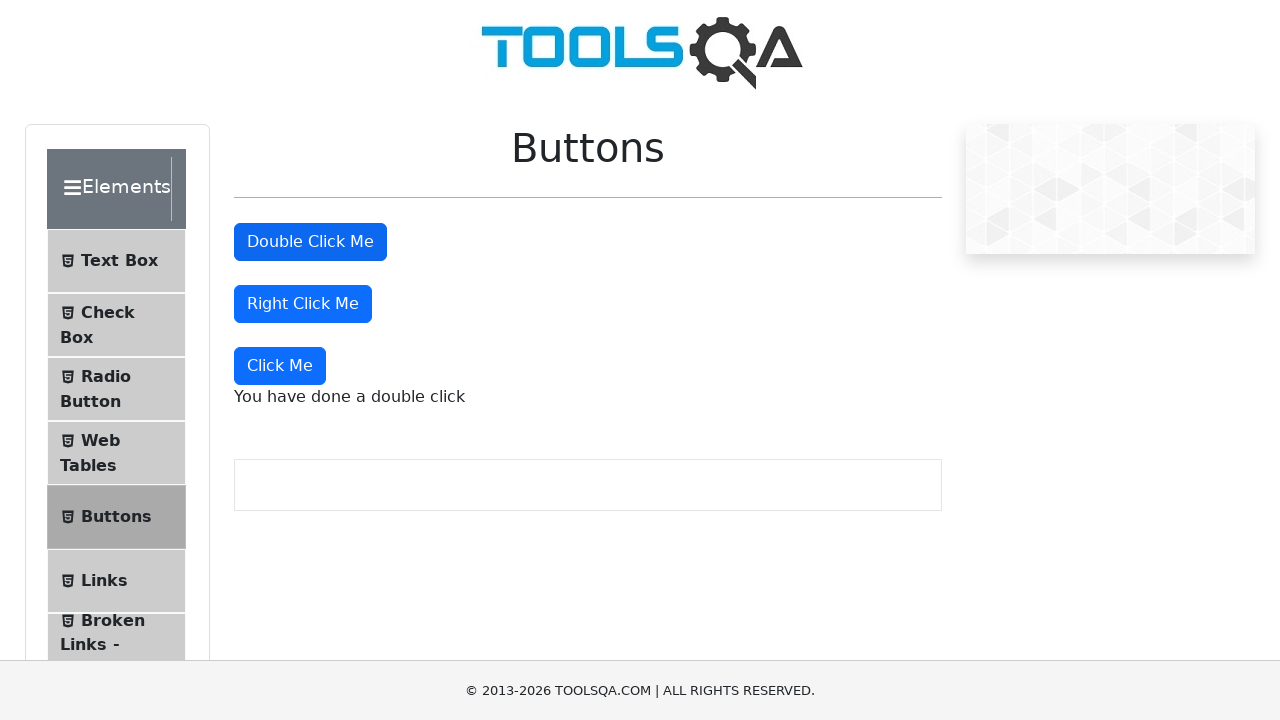

Right-clicked the right-click button at (303, 304) on #rightClickBtn
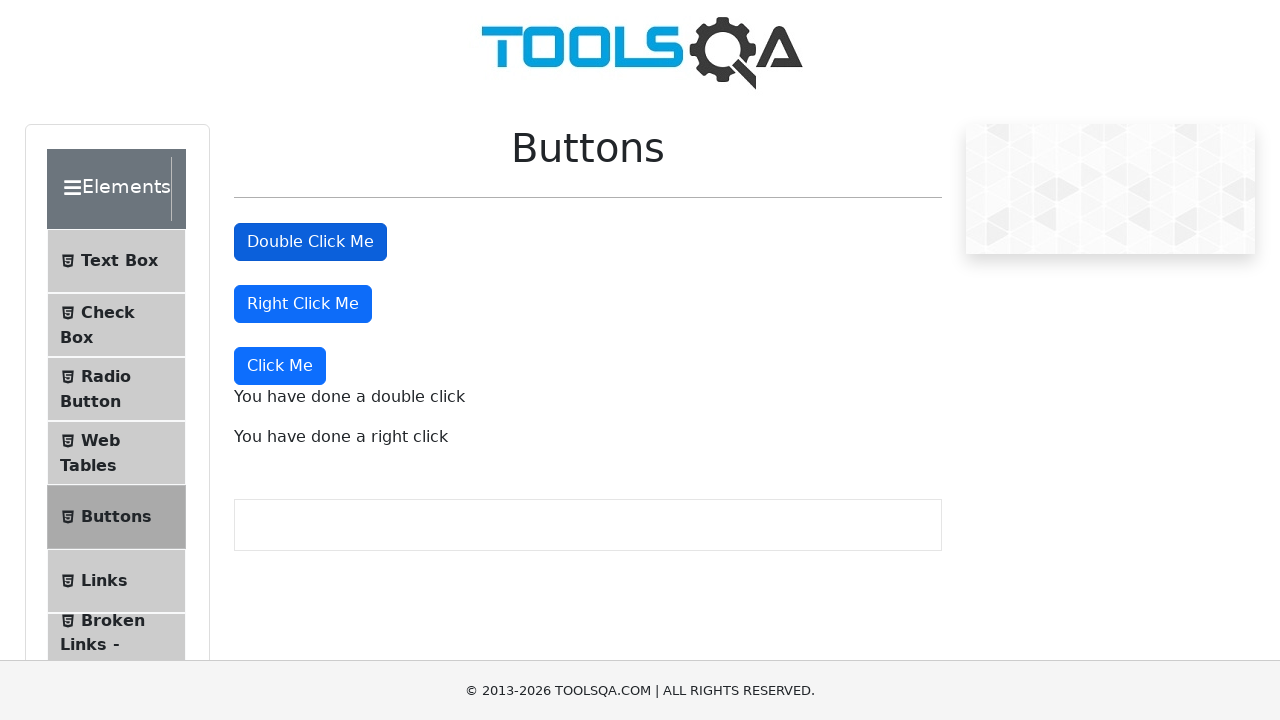

Hovered over the double-click button at (310, 242) on #doubleClickBtn
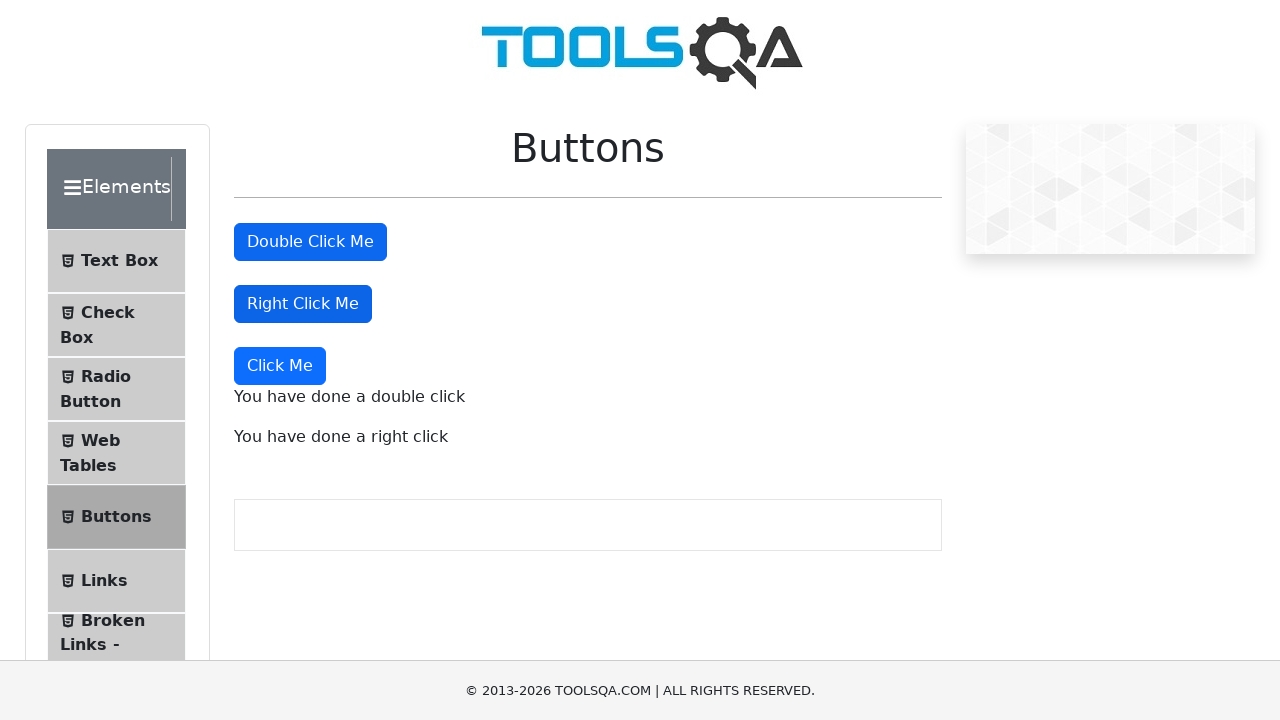

Pressed ArrowDown key
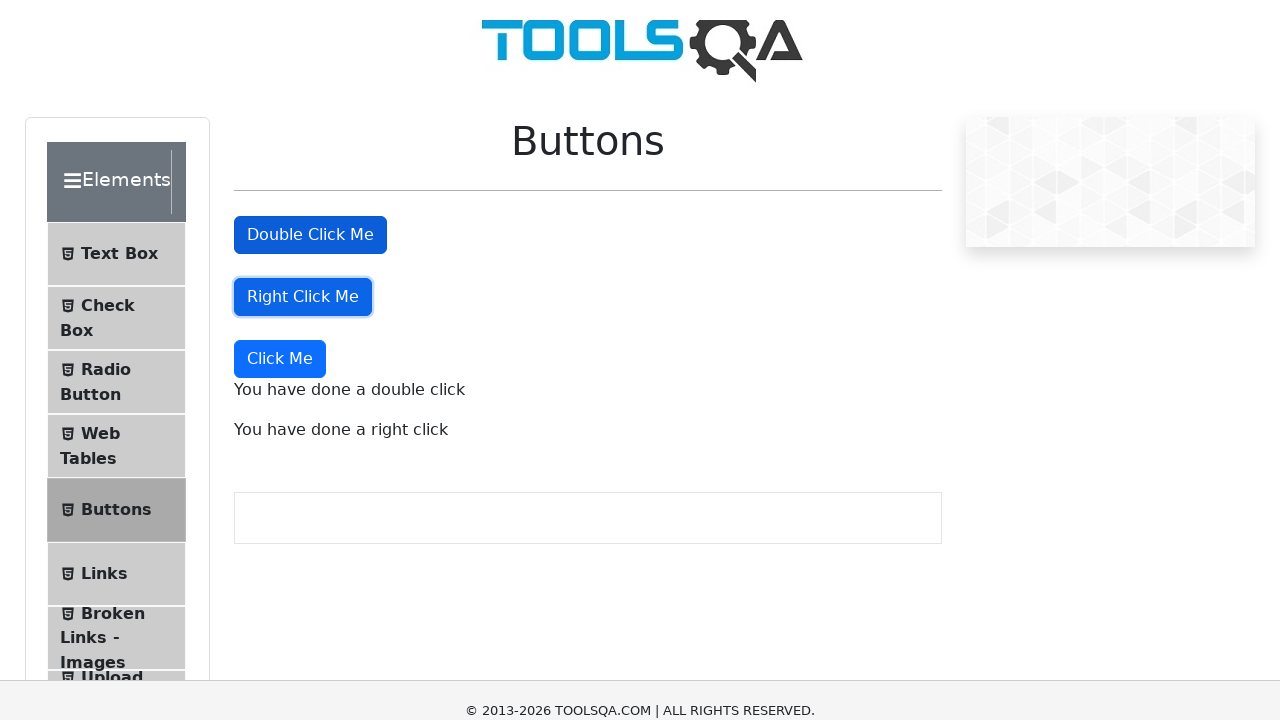

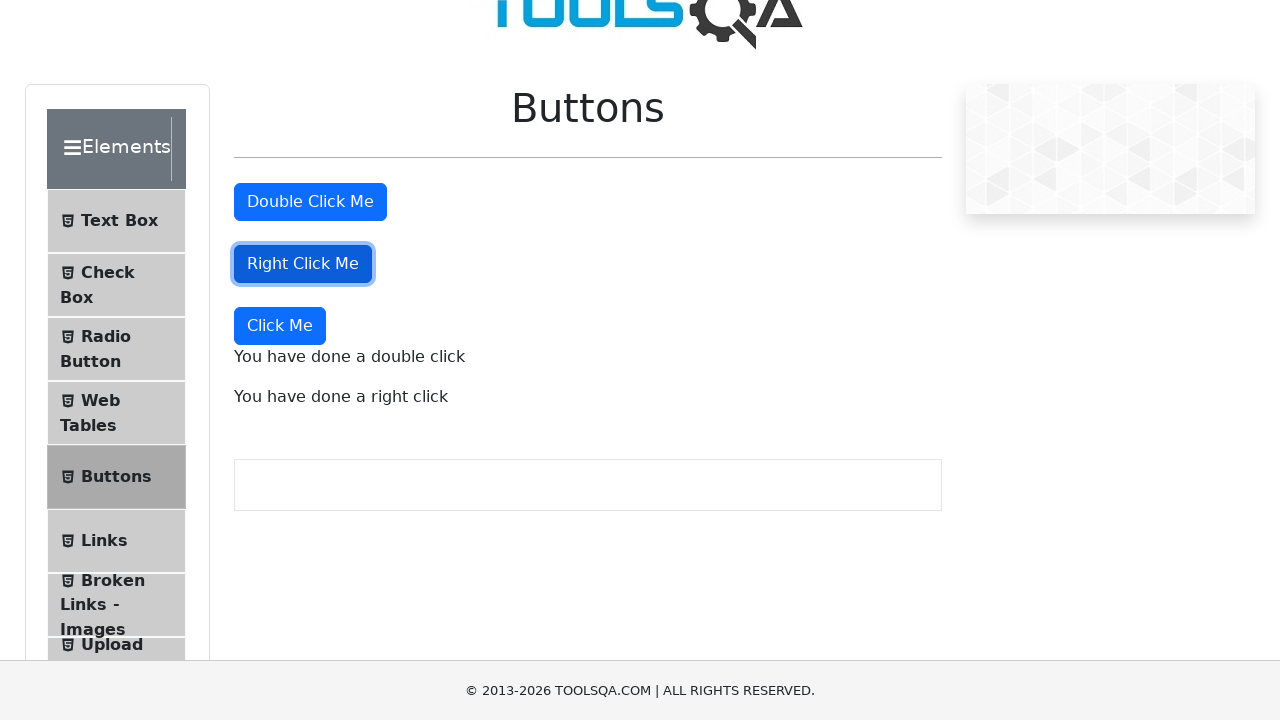